Navigates to the SelectorHub XPath practice page to verify the page loads successfully. This appears to be a setup for Shadow DOM testing but contains no further actions.

Starting URL: https://selectorshub.com/xpath-practice-page/

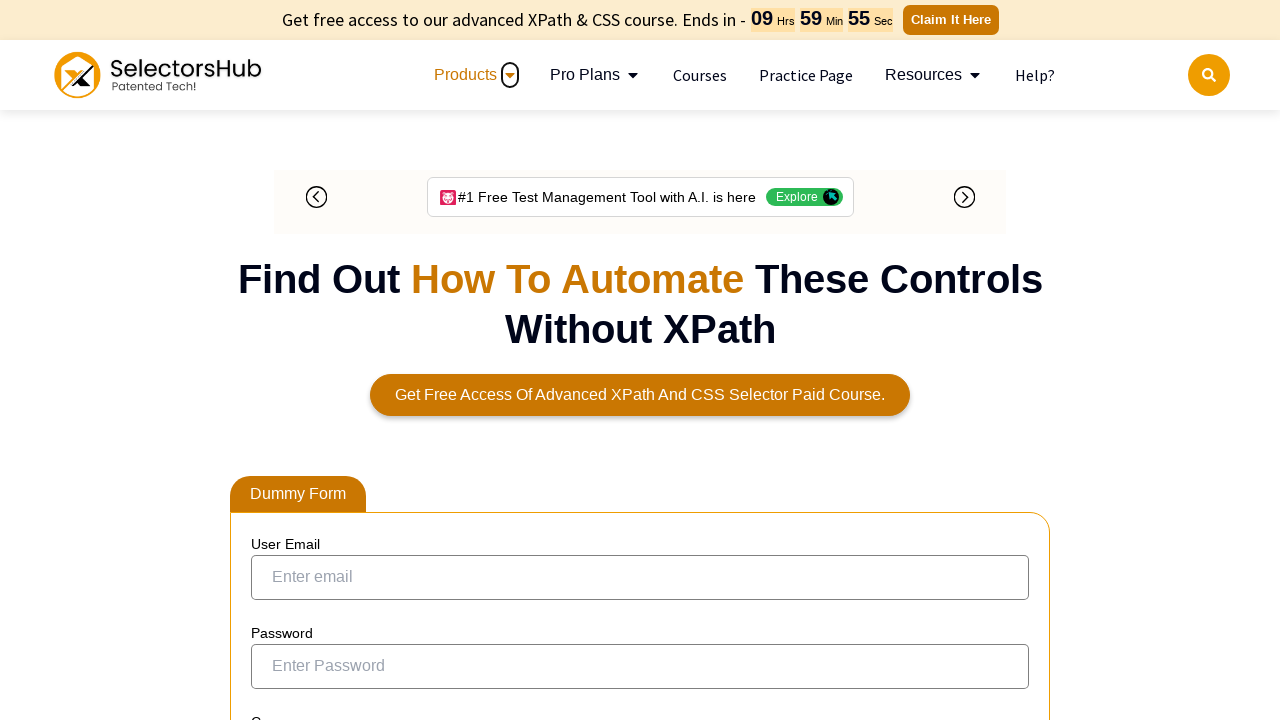

Waited for page to reach networkidle state
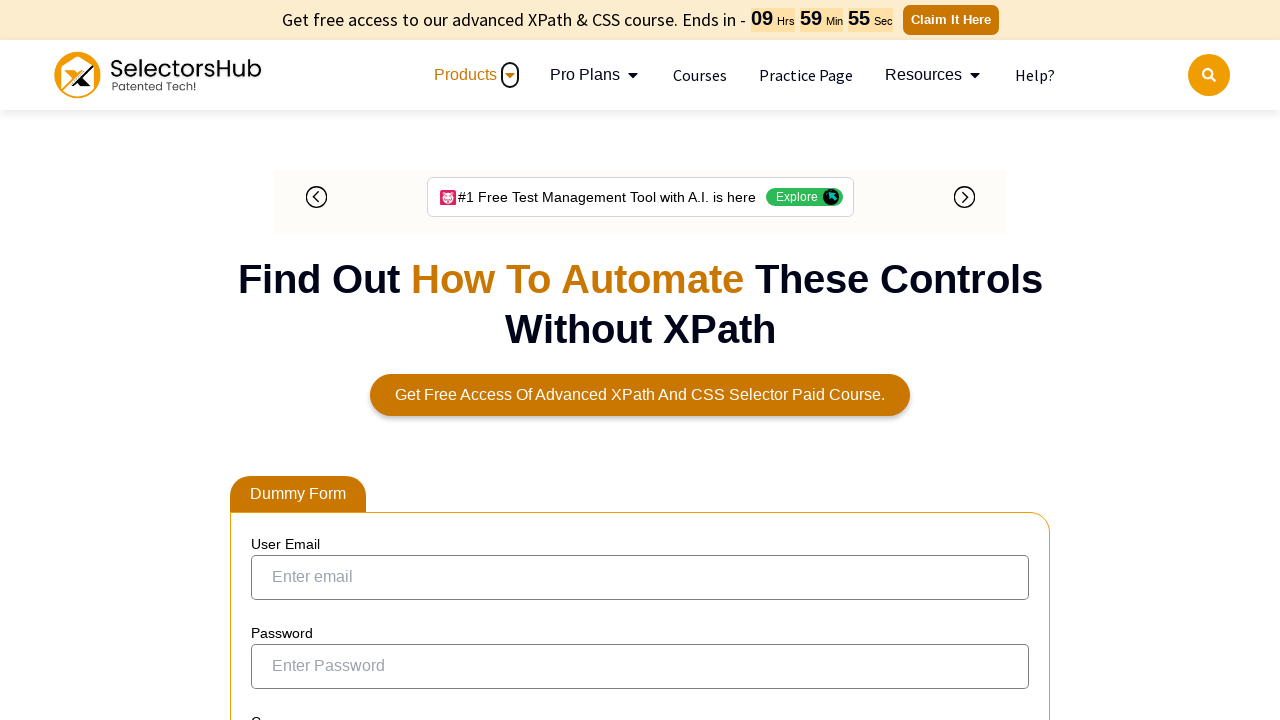

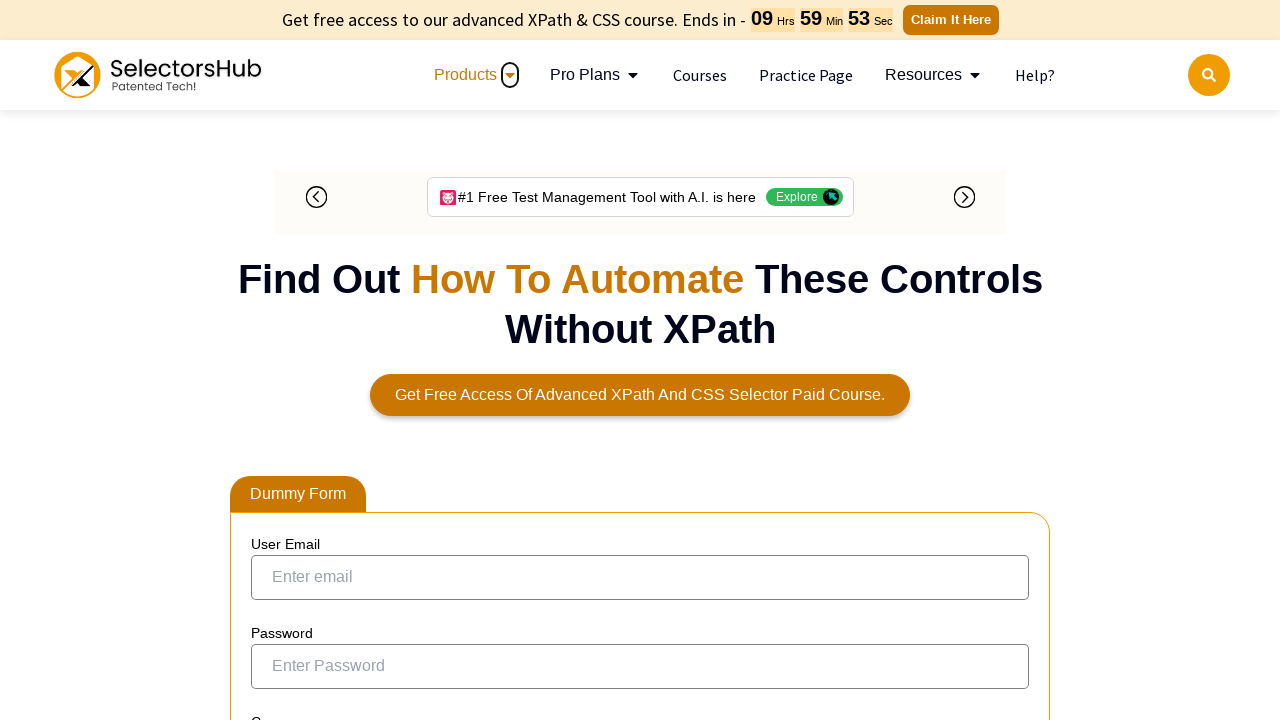